Opens a child window from a blinking text link, extracts an email address from the child window content, then switches back to the parent window and fills the username field with the extracted email

Starting URL: https://www.rahulshettyacademy.com/loginpagePractise/#

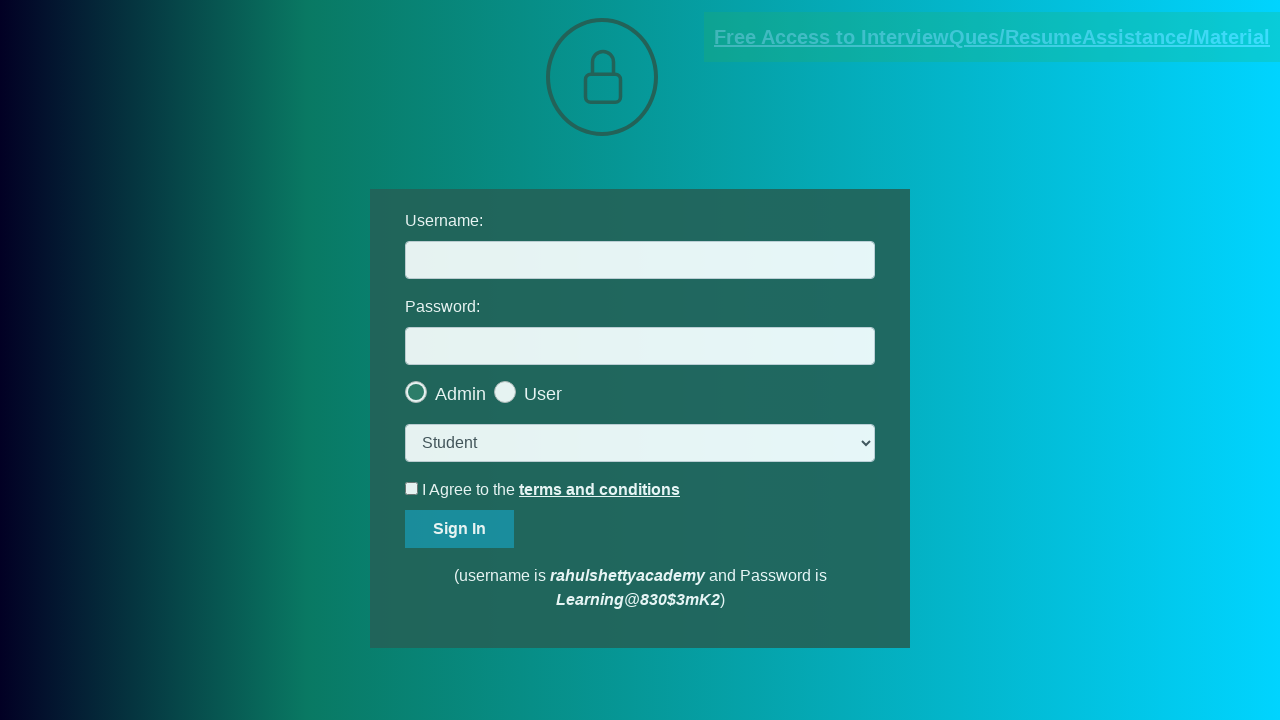

Clicked blinking text link to open child window at (992, 37) on .blinkingText
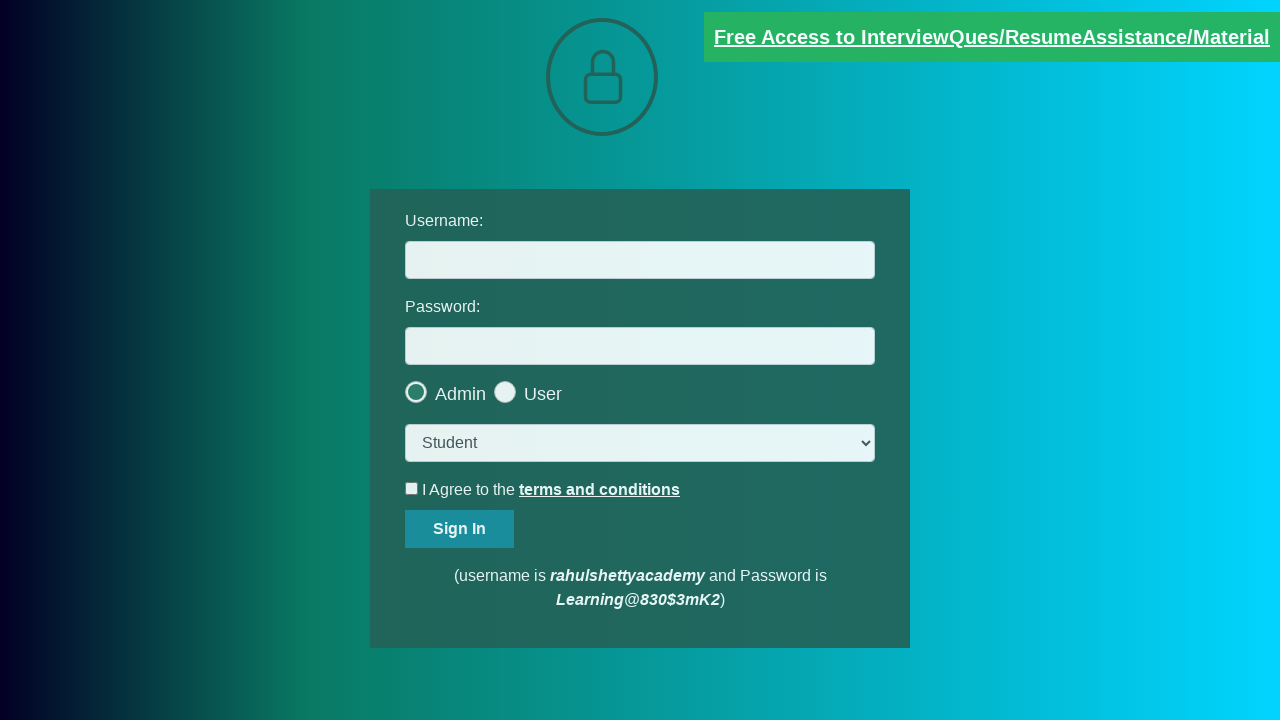

Child window opened and captured
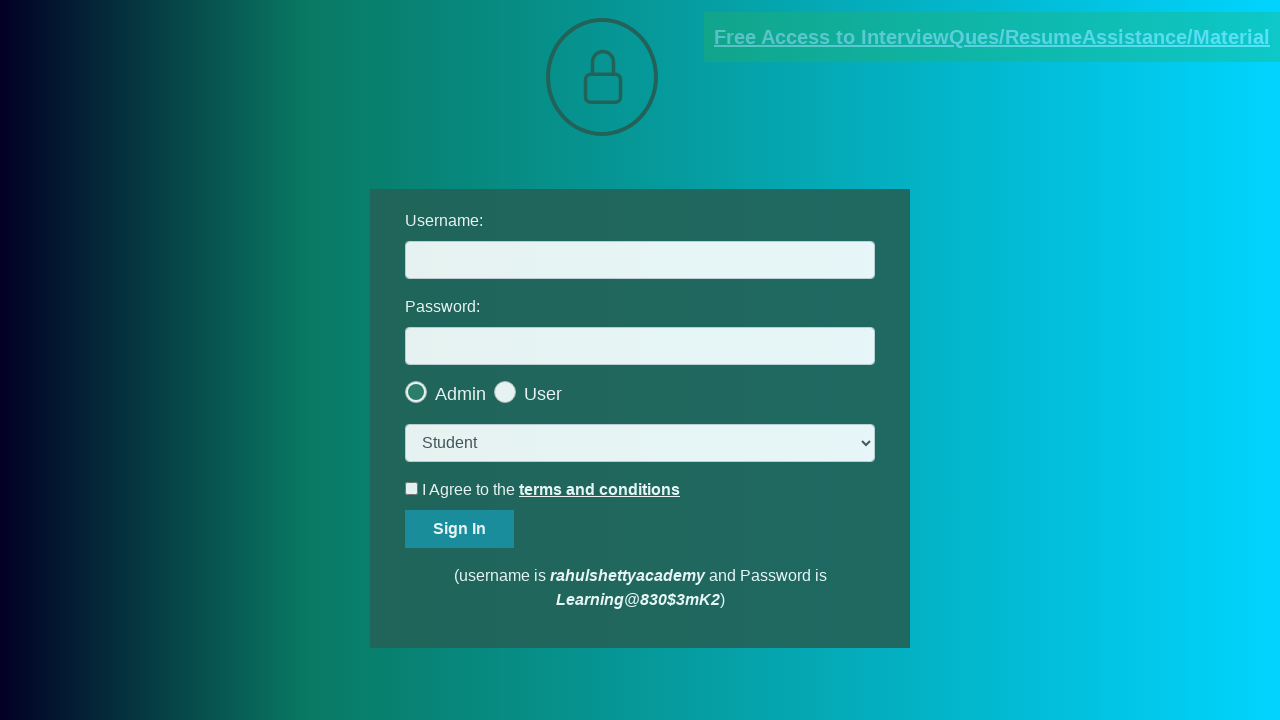

Extracted email text from child window
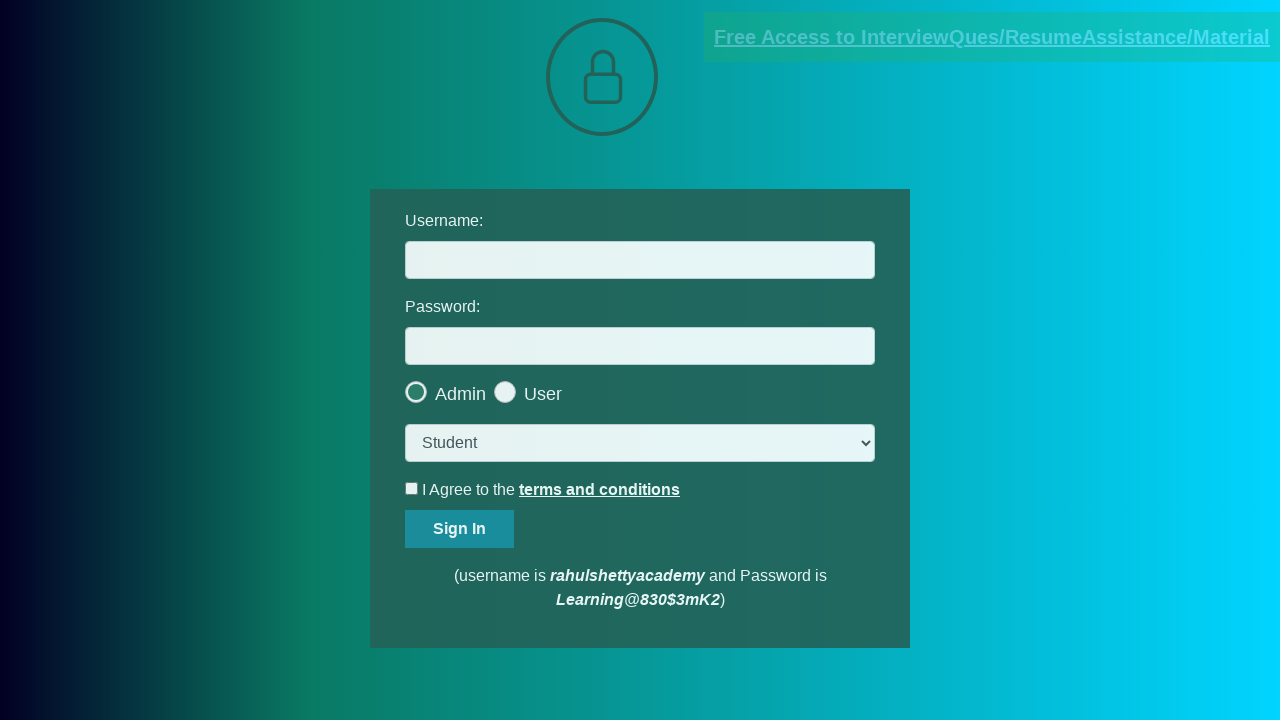

Parsed email address from text: mentor@rahulshettyacademy.com
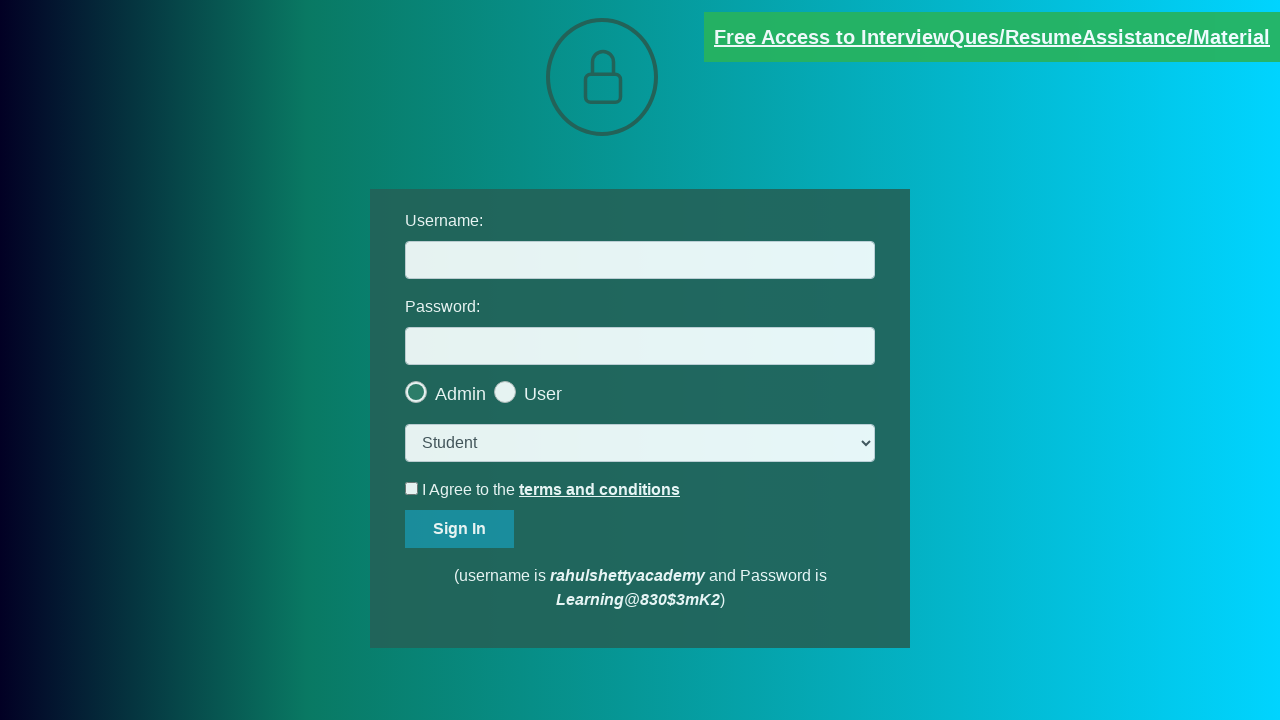

Filled username field with extracted email: mentor@rahulshettyacademy.com on #username
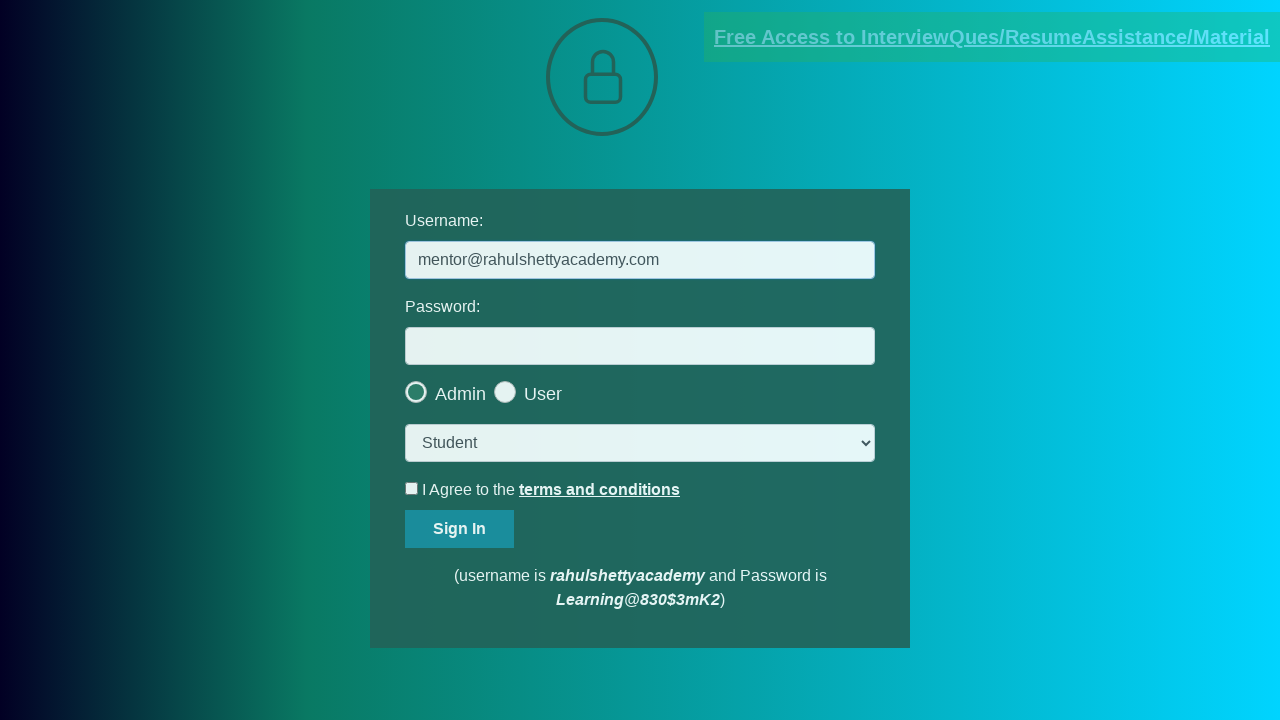

Closed child window and switched back to parent window
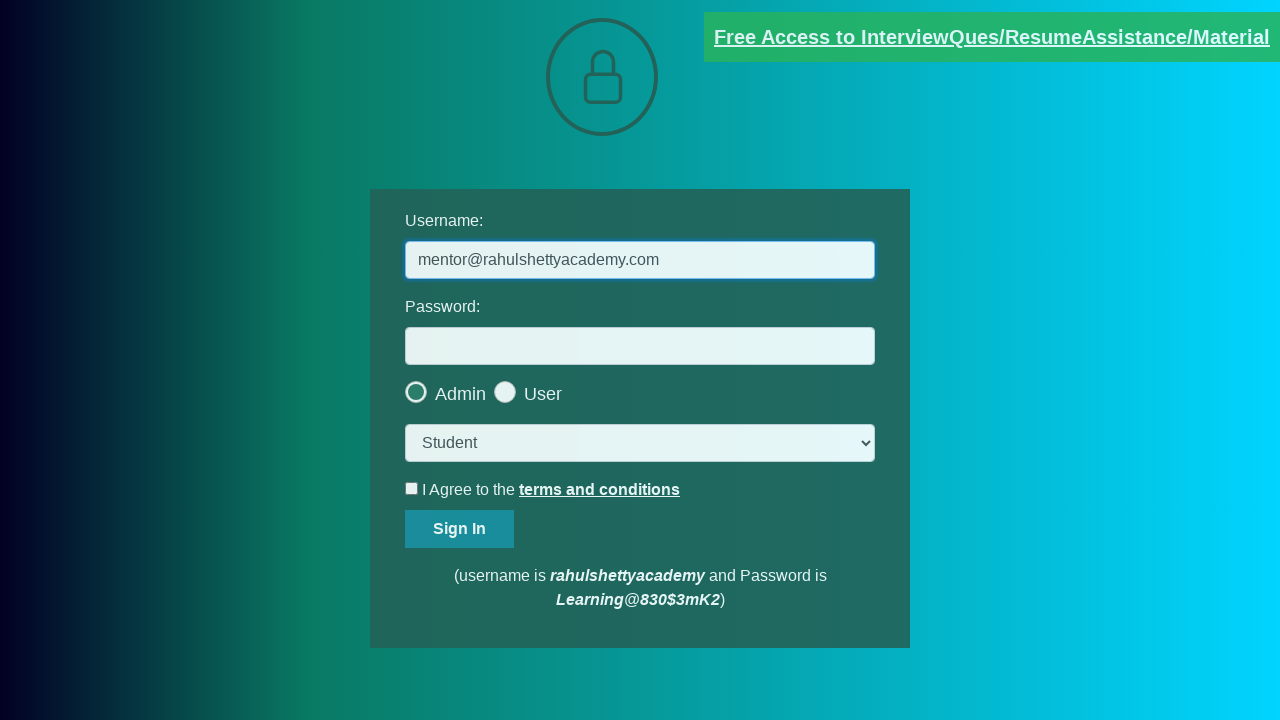

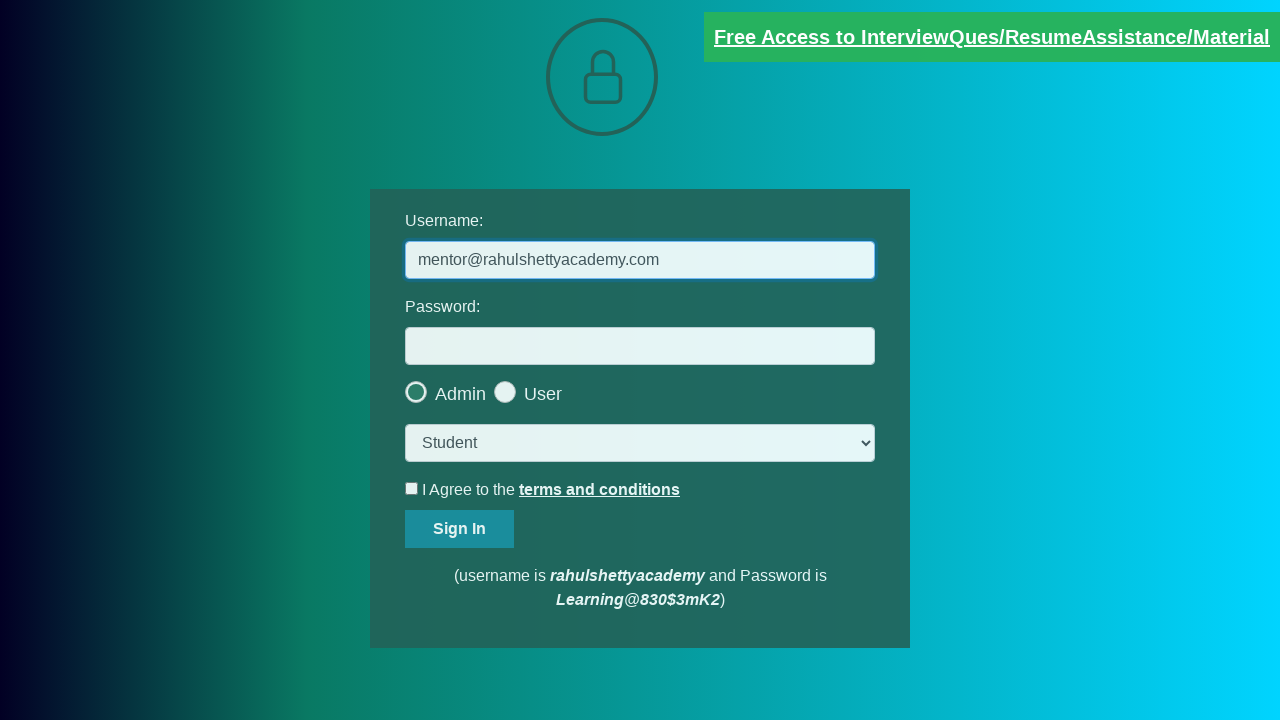